Navigates to QQ's homepage and verifies the page loads successfully

Starting URL: http://www.qq.com

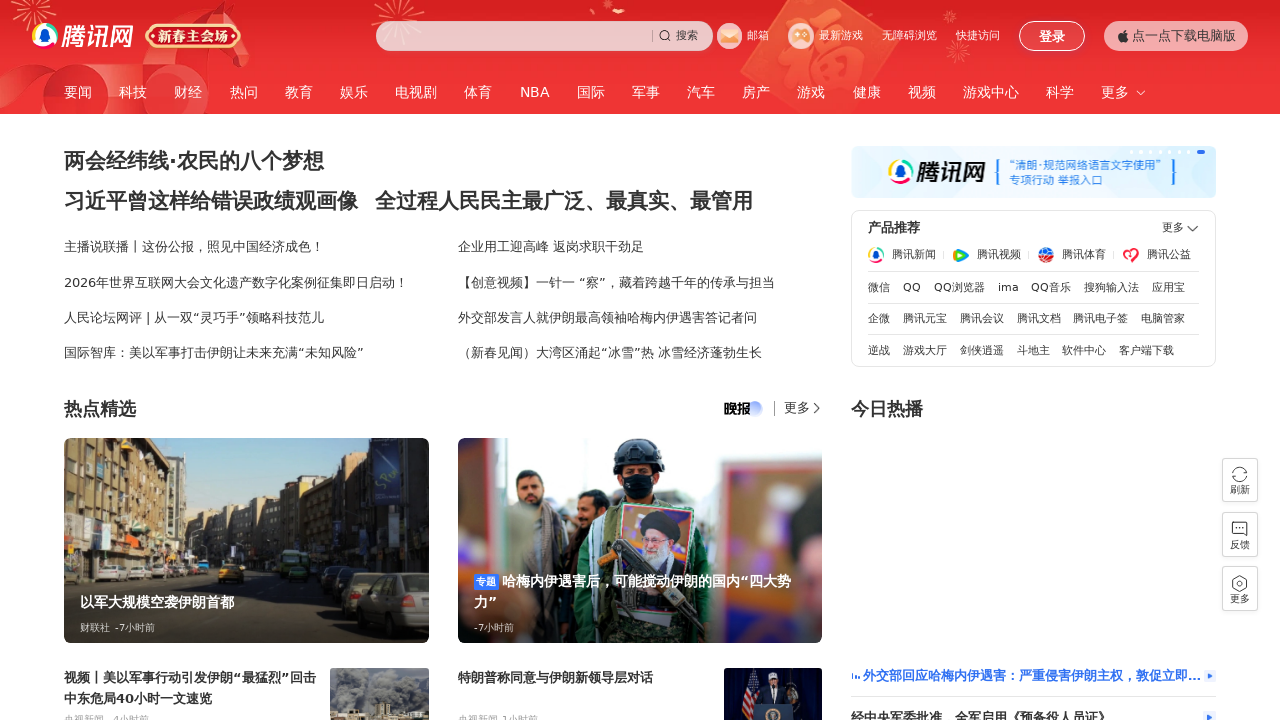

Waited for page to reach domcontentloaded state
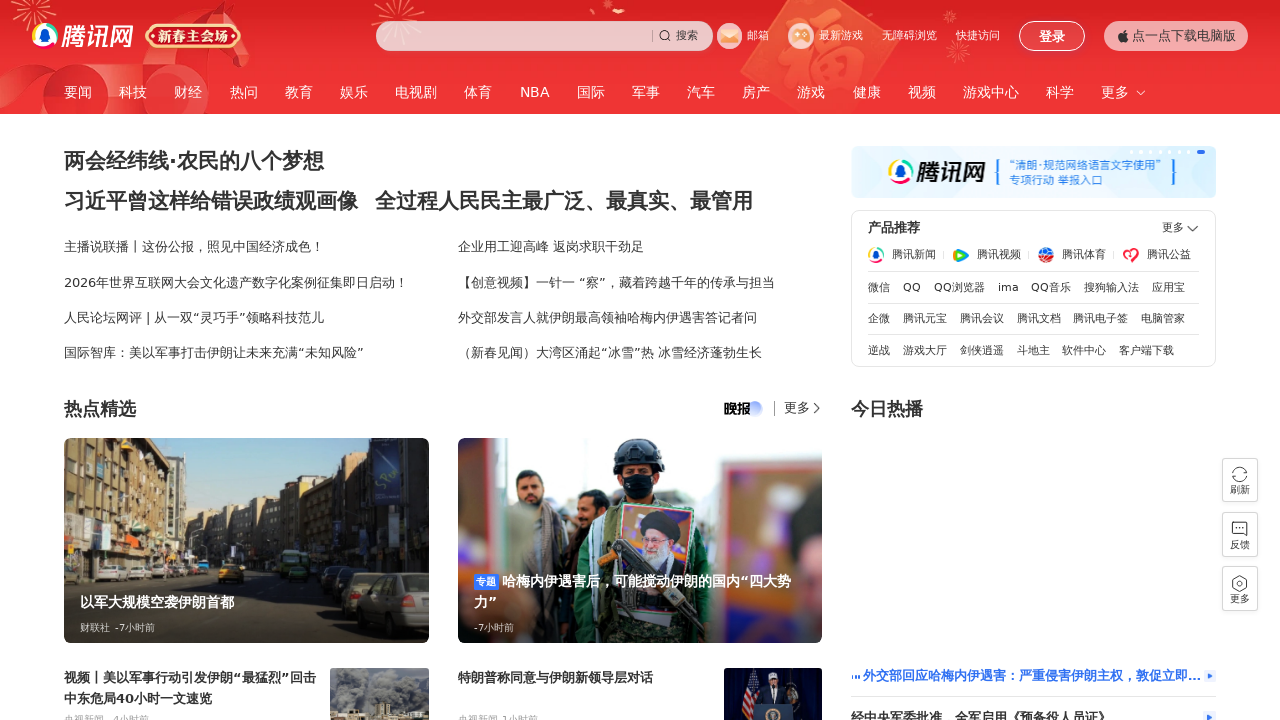

Verified body element is present on QQ homepage
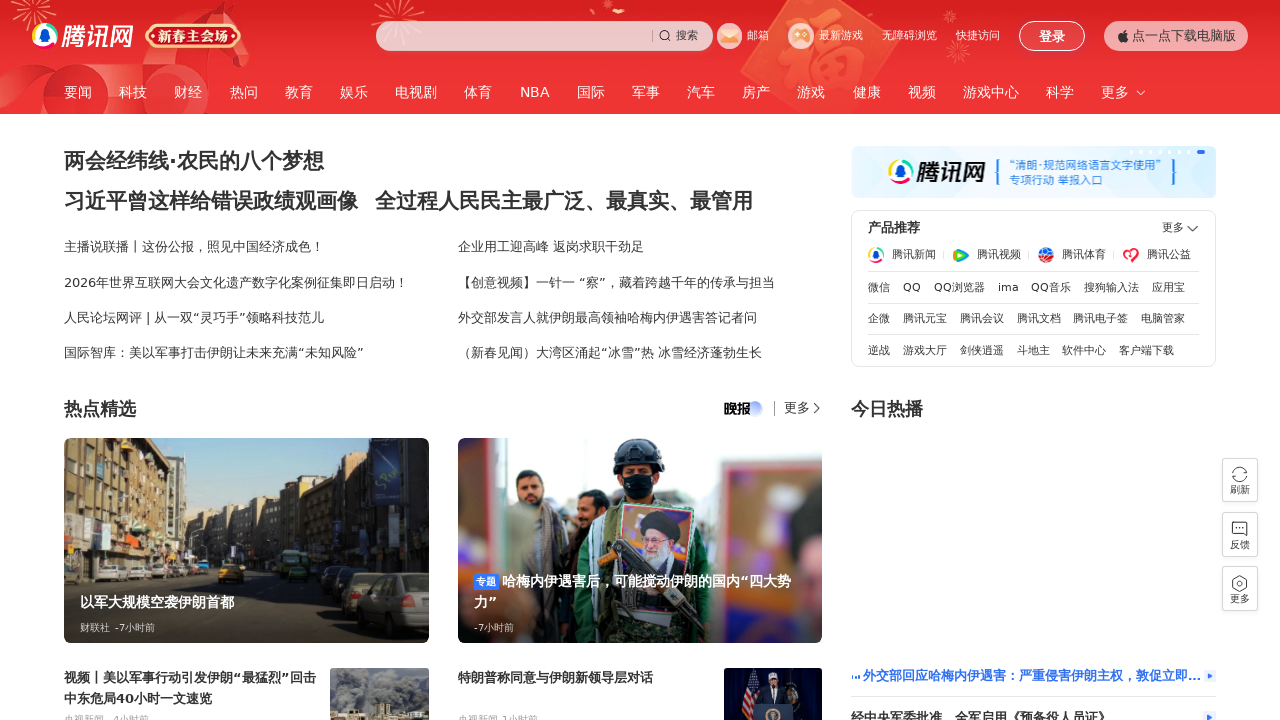

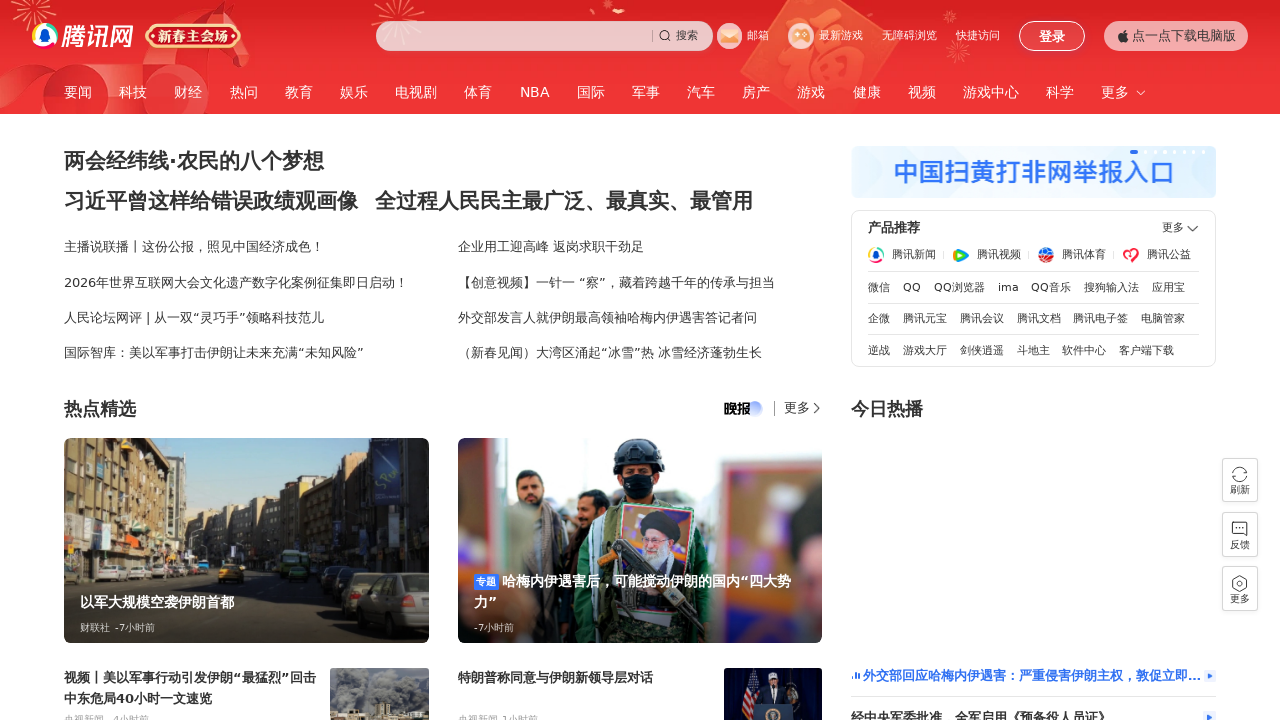